Tests prompt alert functionality by triggering a prompt dialog, entering text, and accepting it

Starting URL: https://seleniumautomationpractice.blogspot.com/2018/01/blog-post.html

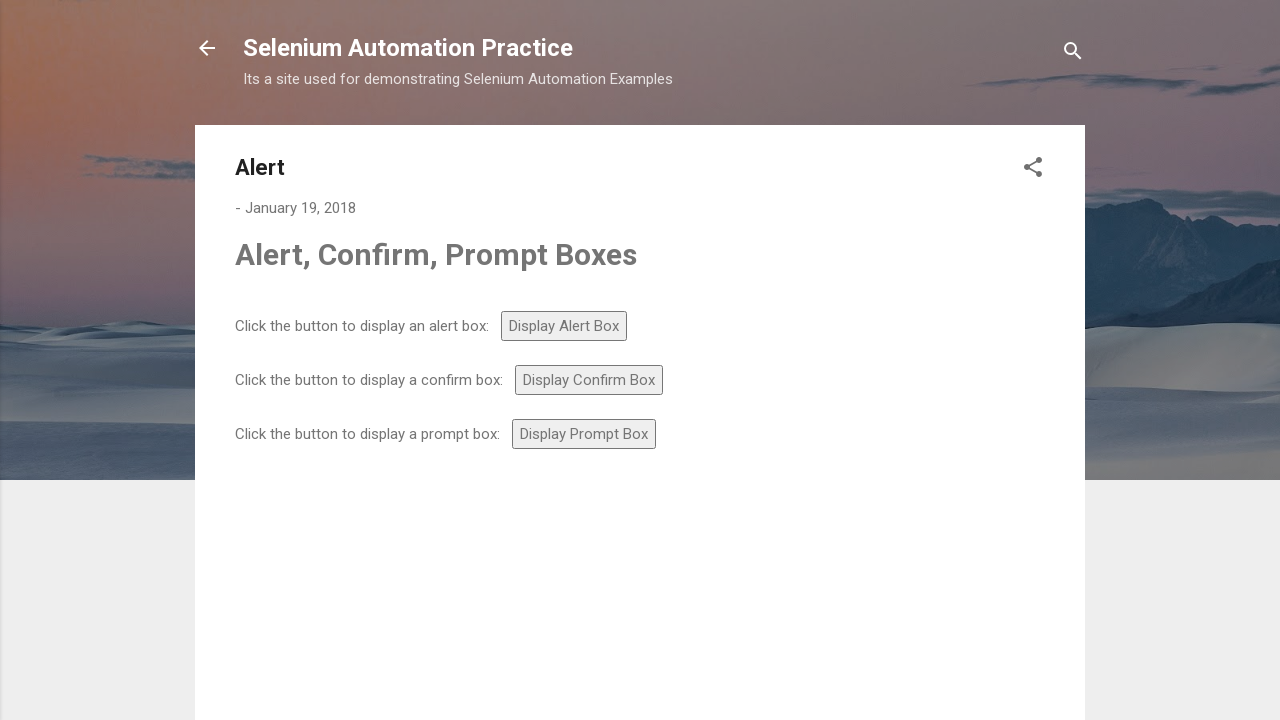

Clicked prompt button to trigger alert dialog at (584, 434) on #prompt
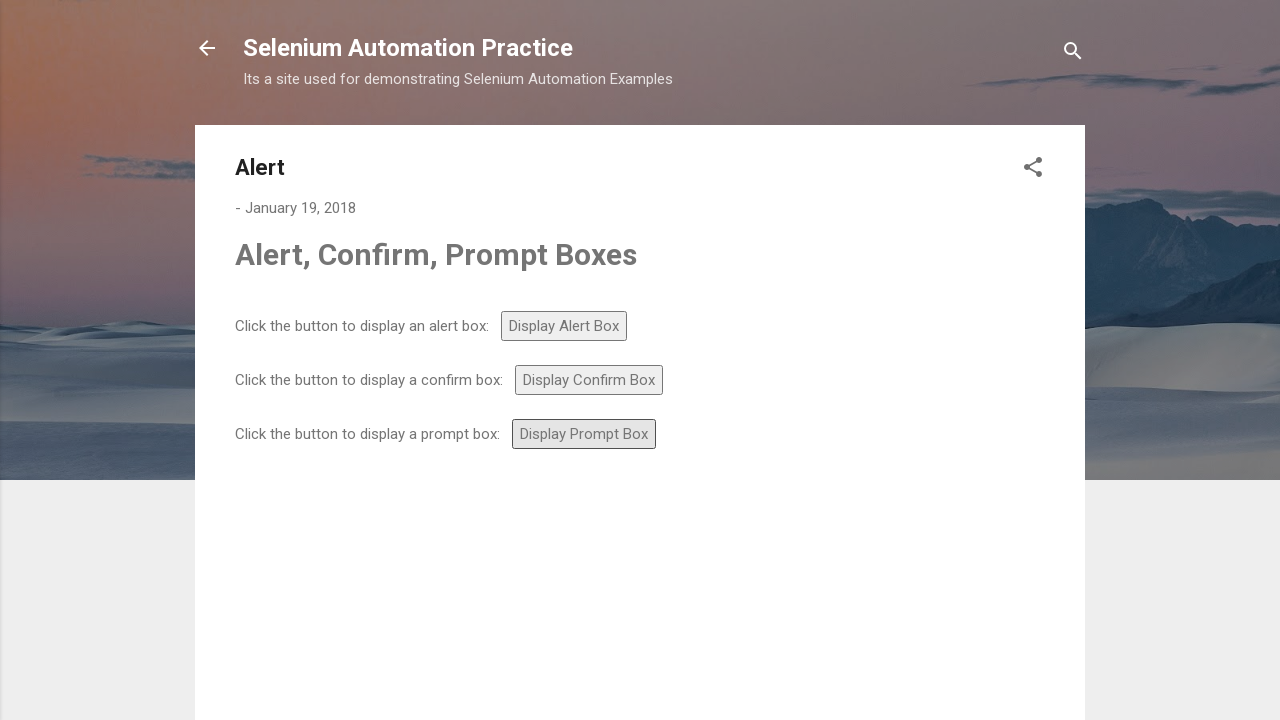

Set up dialog handler to accept prompt with text 'ABhresh SUgandh'
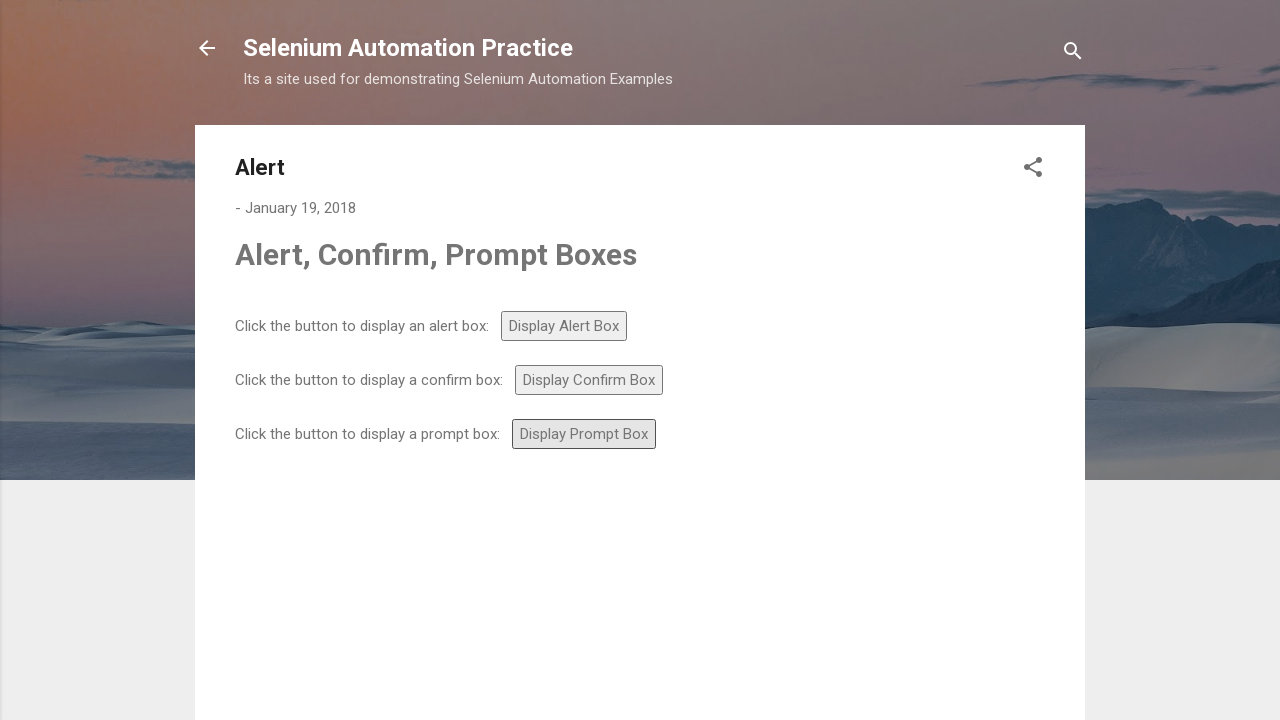

Clicked prompt button again if visible, or skipped if not visible
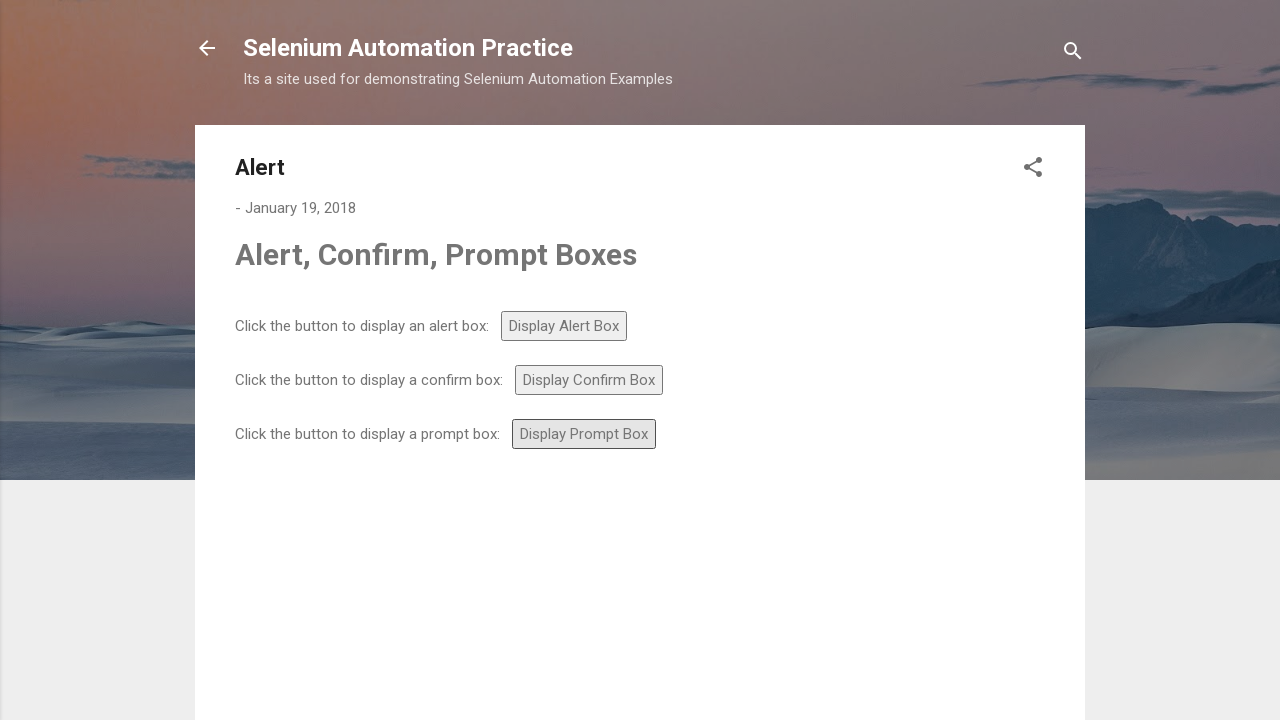

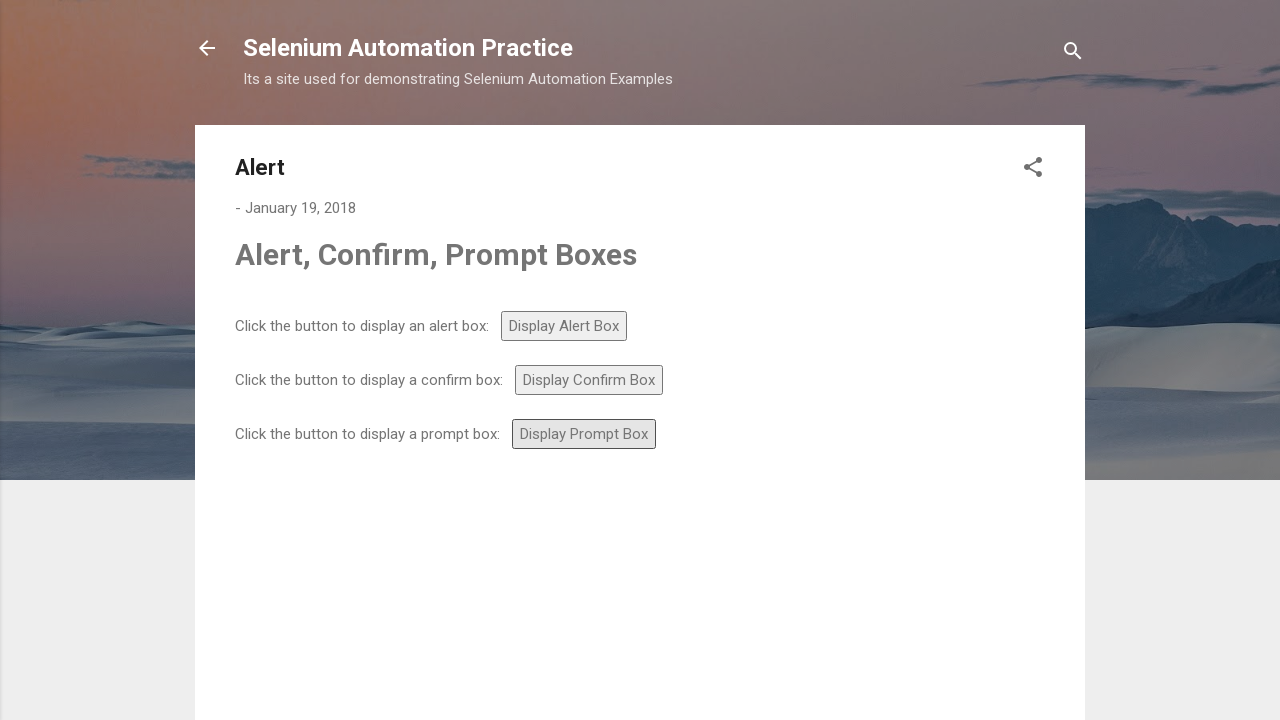